Tests that the Privacy and Terms pages exist and have h1 headings

Starting URL: https://soulbondai.com/privacy

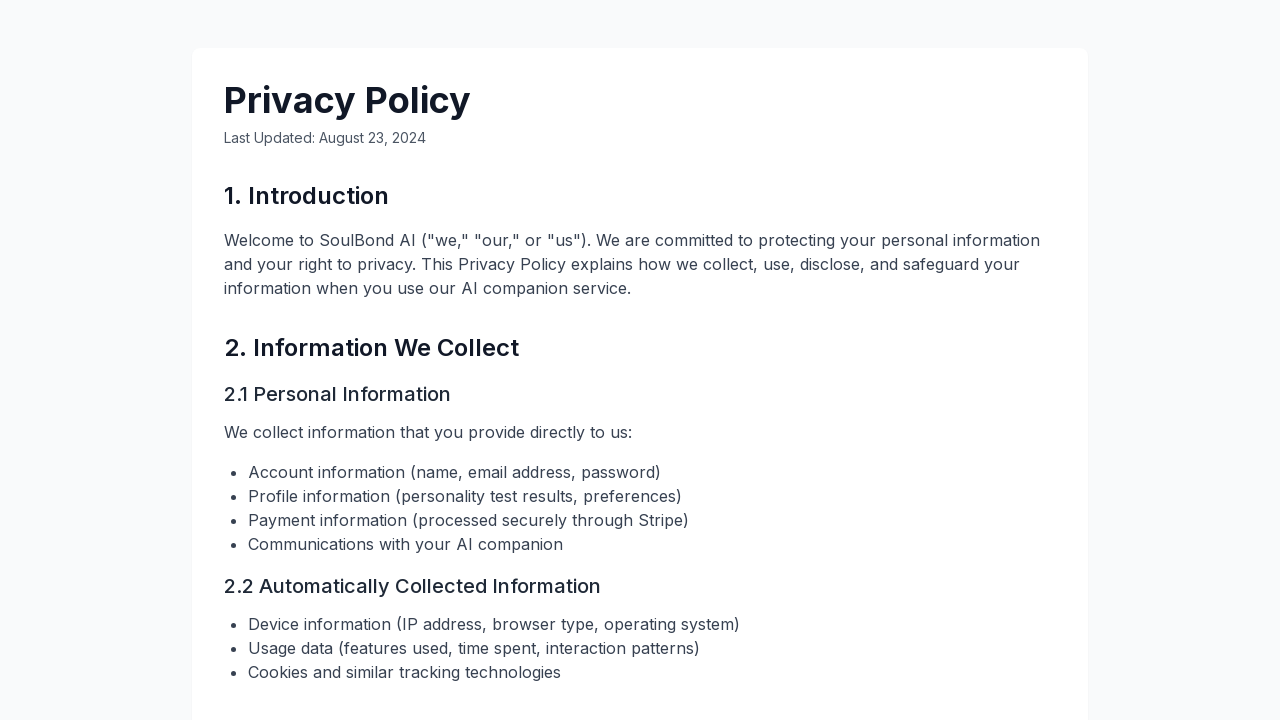

Waited for h1 element to load on Privacy page
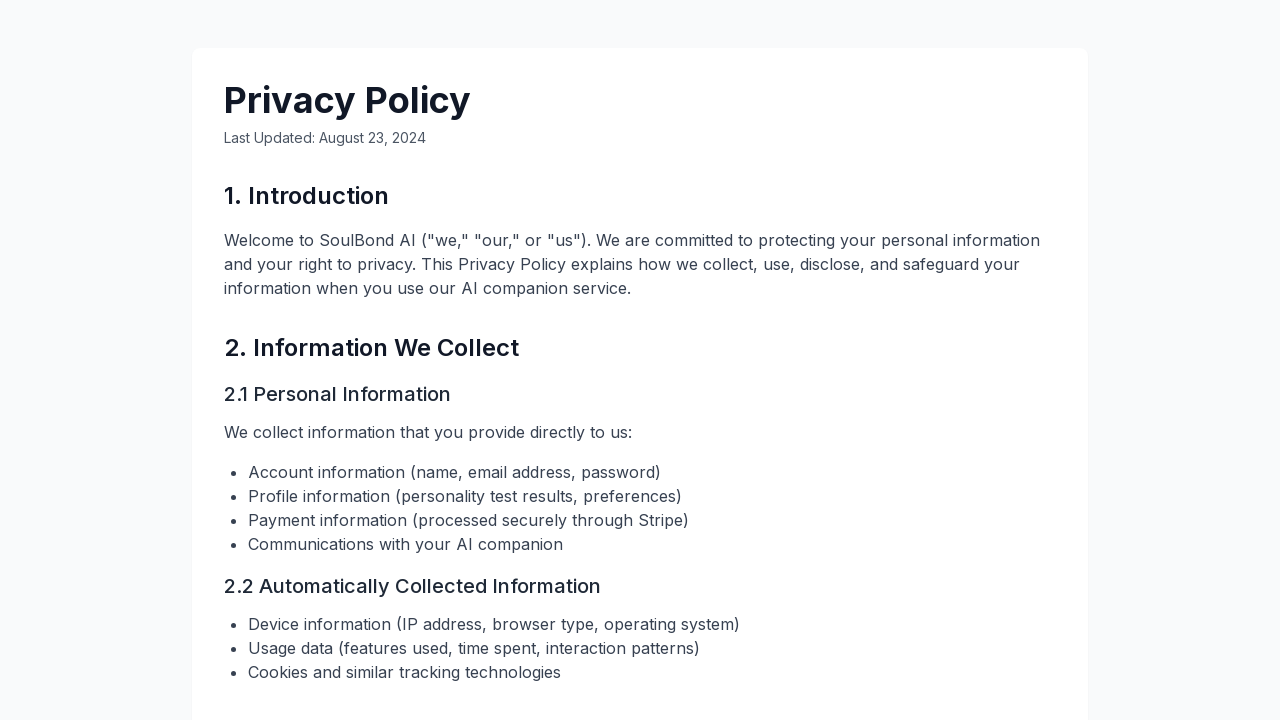

Retrieved h1 text content from Privacy page
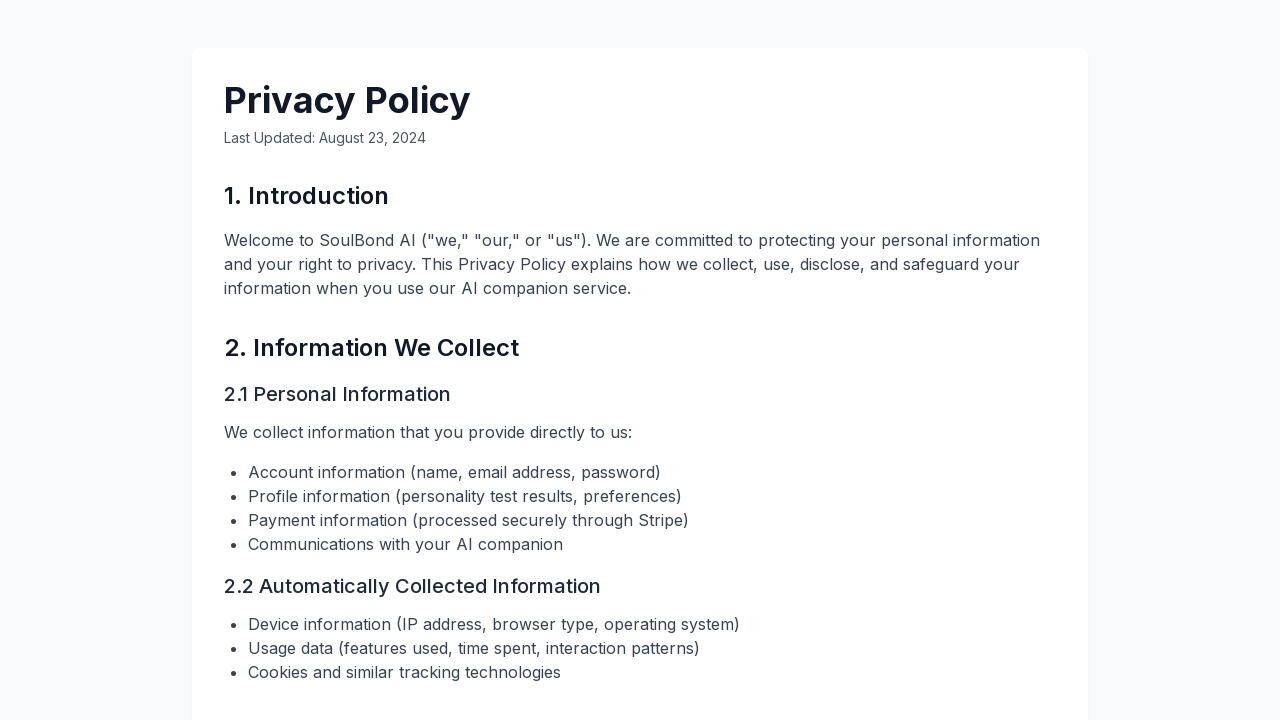

Navigated to Terms page at https://soulbondai.com/terms
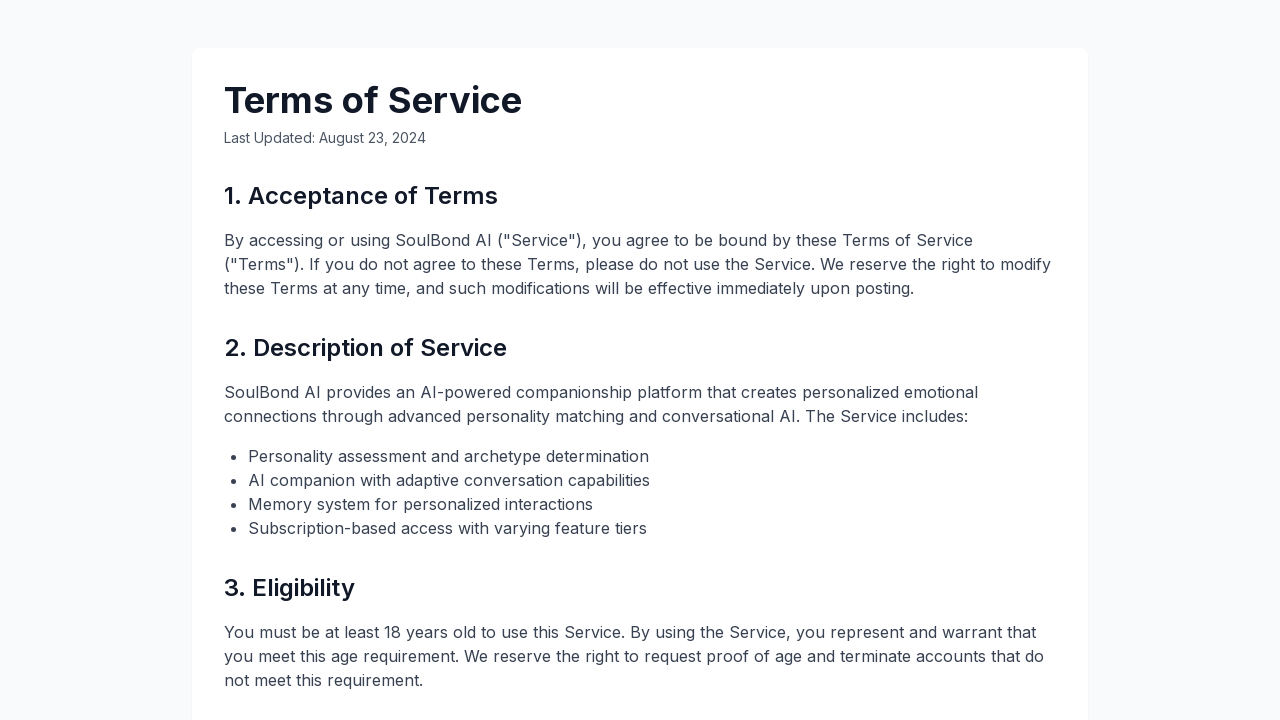

Waited for h1 element to load on Terms page
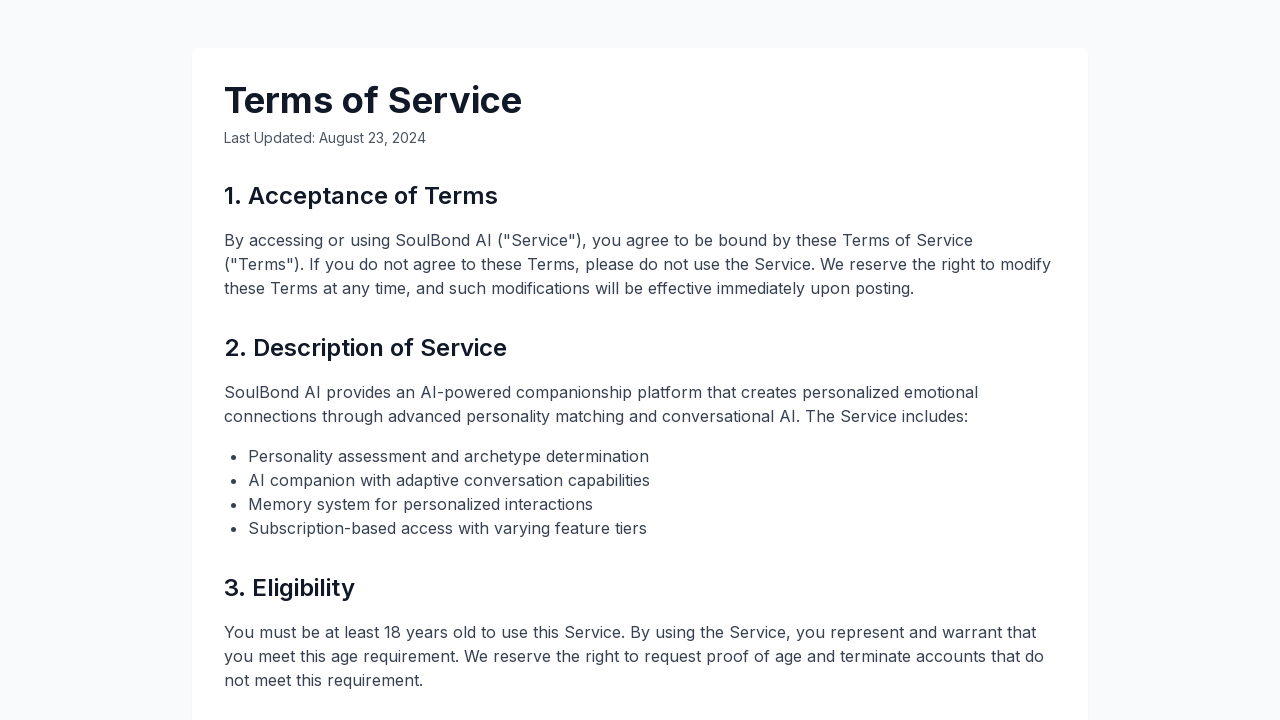

Retrieved h1 text content from Terms page
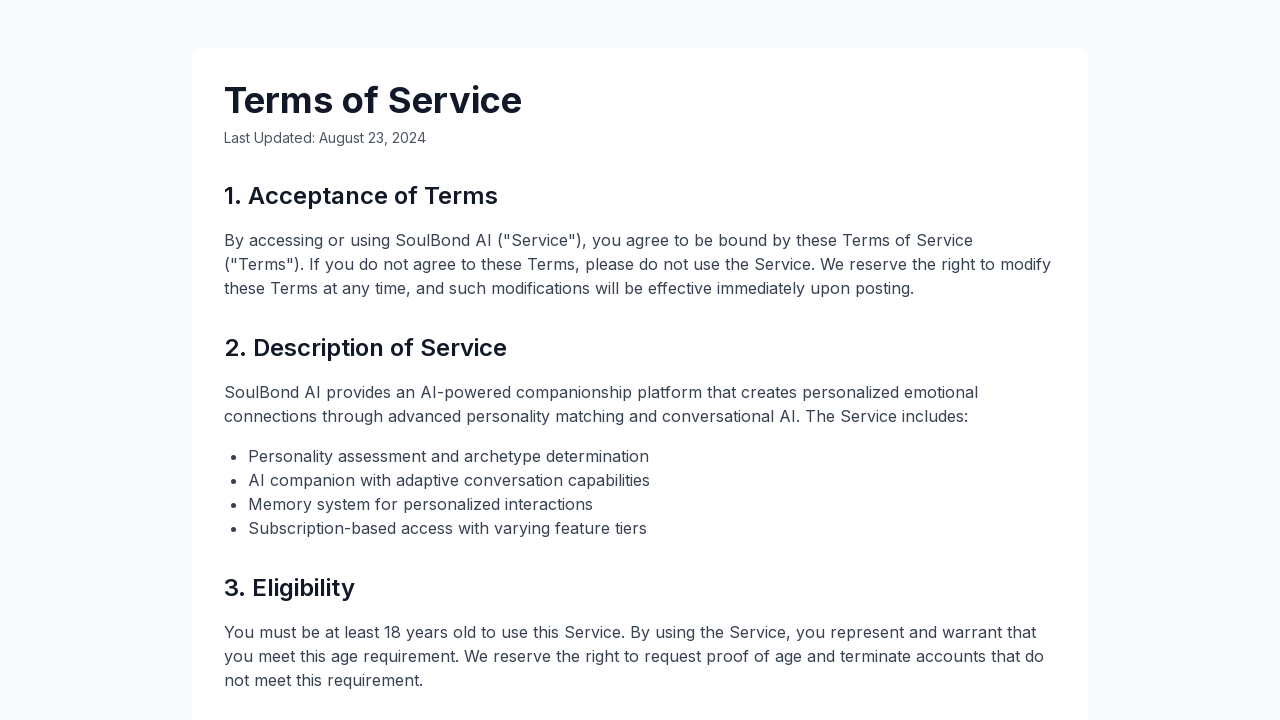

Verified that both Privacy and Terms pages have h1 titles
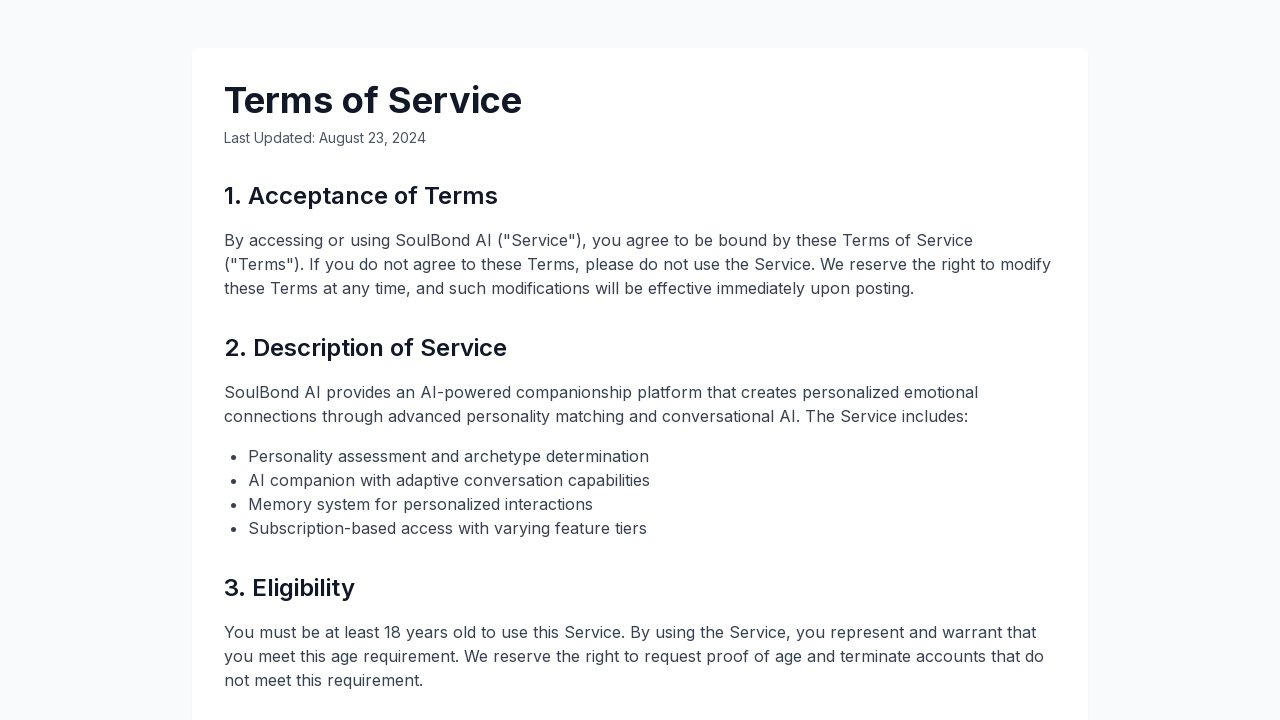

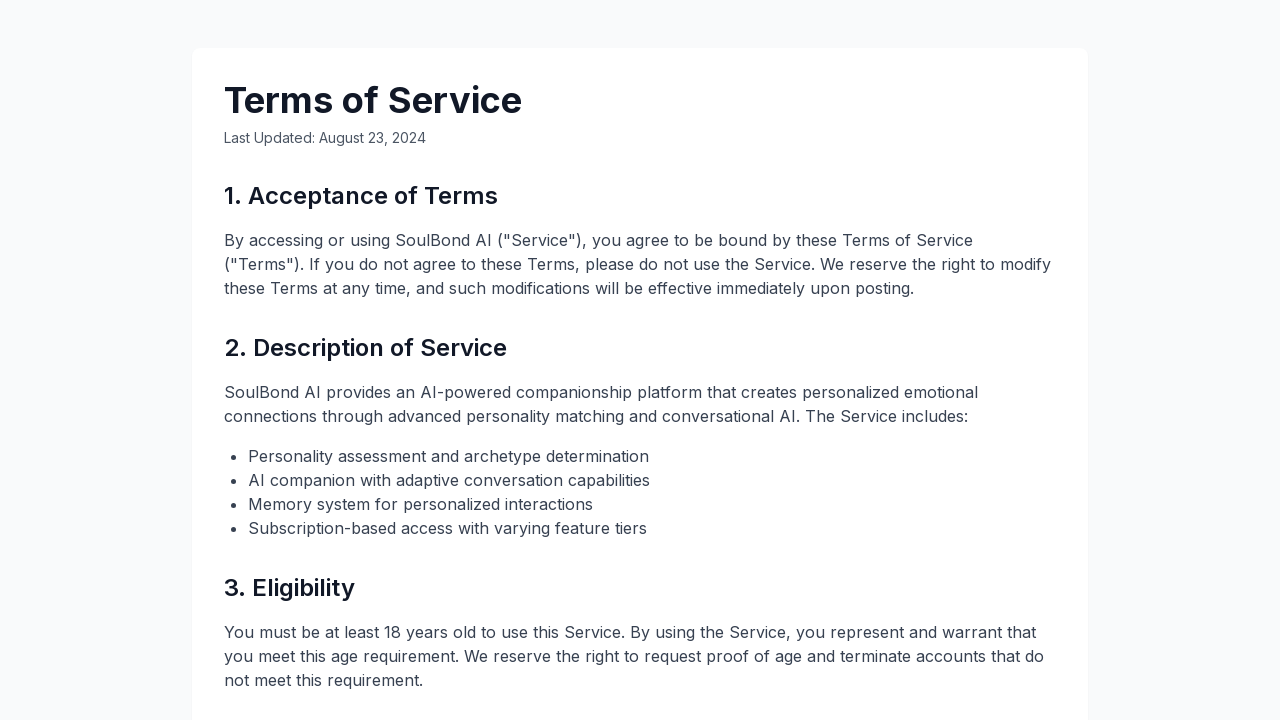